Tests the multi-select subjects input field on the practice form by typing and selecting "Maths" and "Physics" from the autocomplete dropdown options.

Starting URL: https://demoqa.com/automation-practice-form

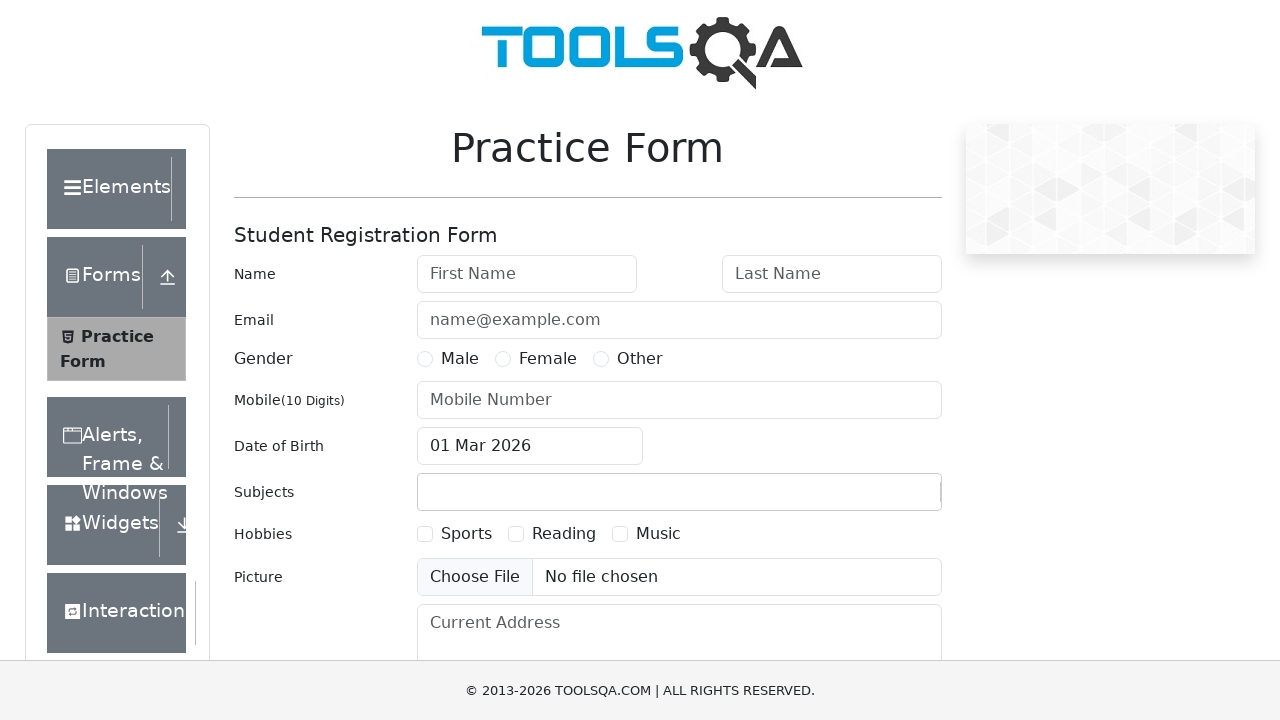

Typed 'Maths' into the subjects input field on #subjectsInput
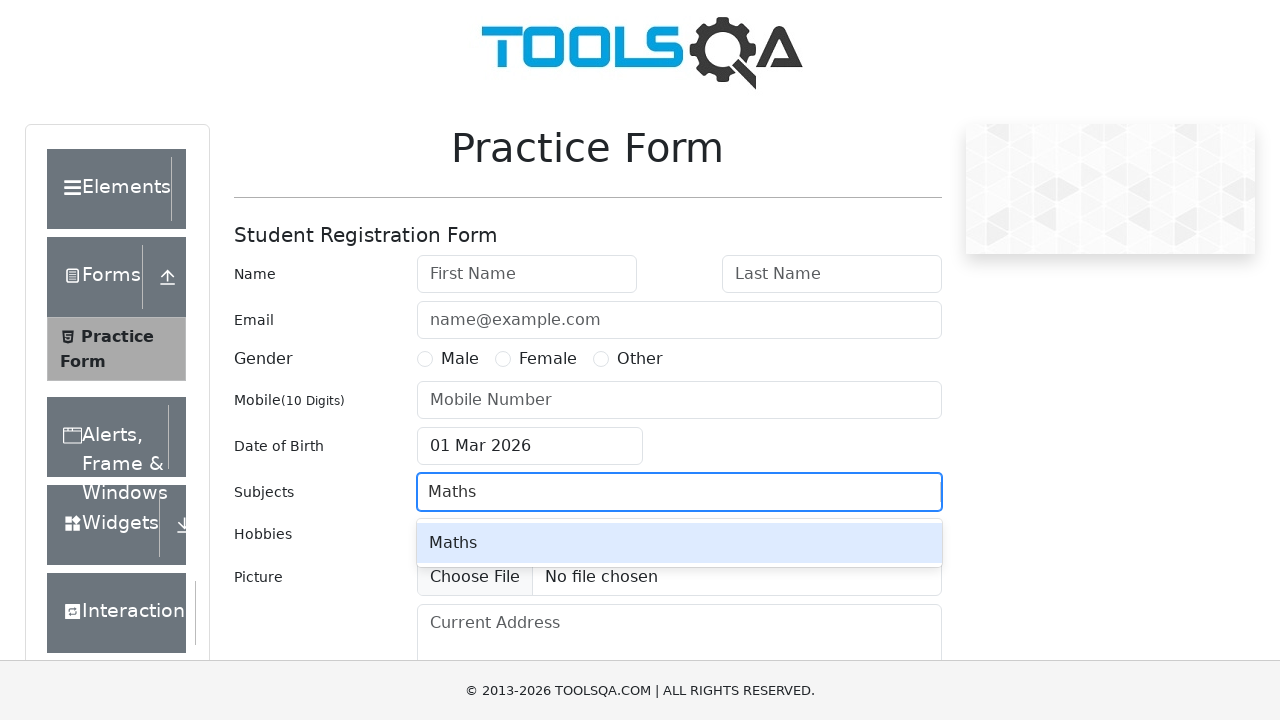

Waited for first dropdown option to appear
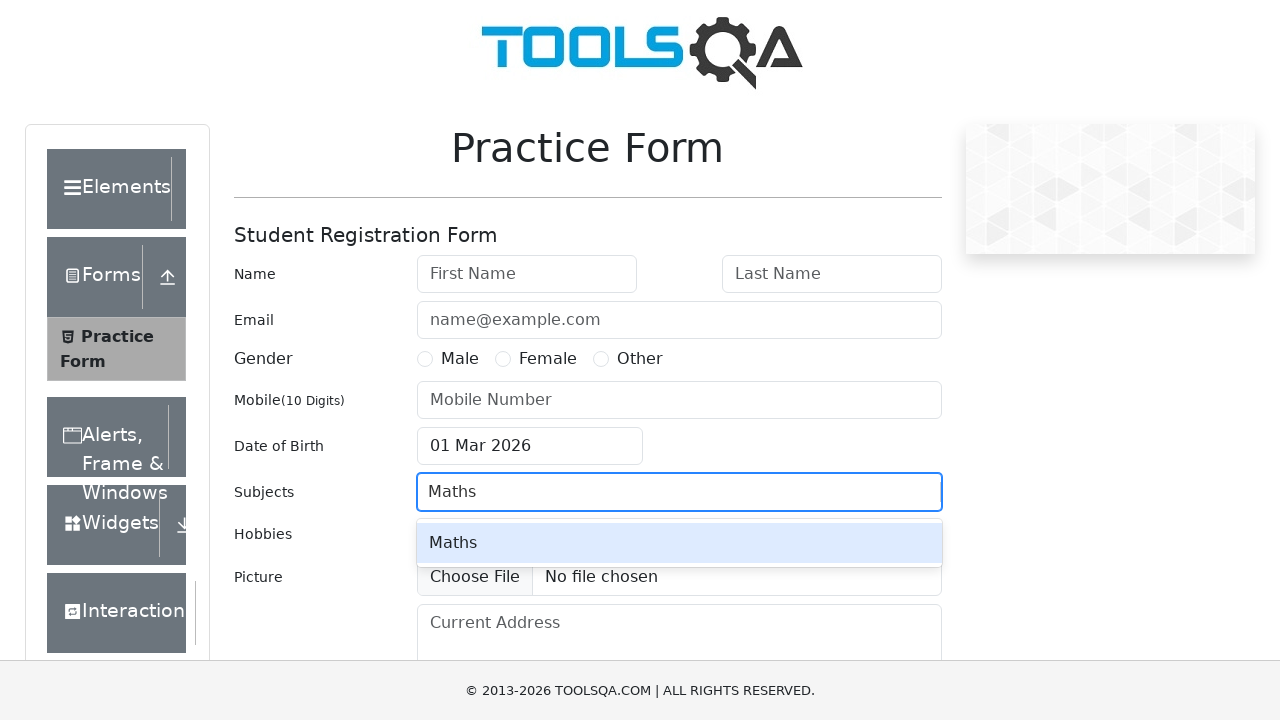

Selected 'Maths' from the dropdown at (679, 543) on #react-select-2-option-0
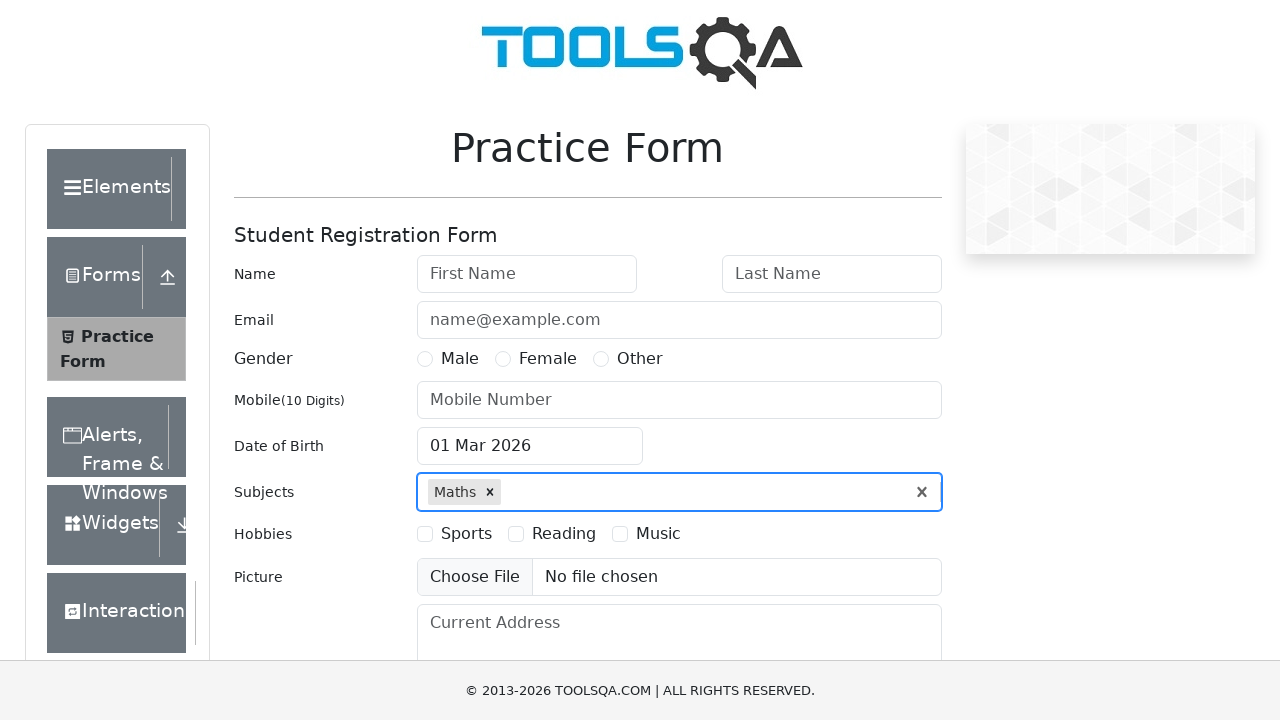

Typed 'Physics' into the subjects input field on #subjectsInput
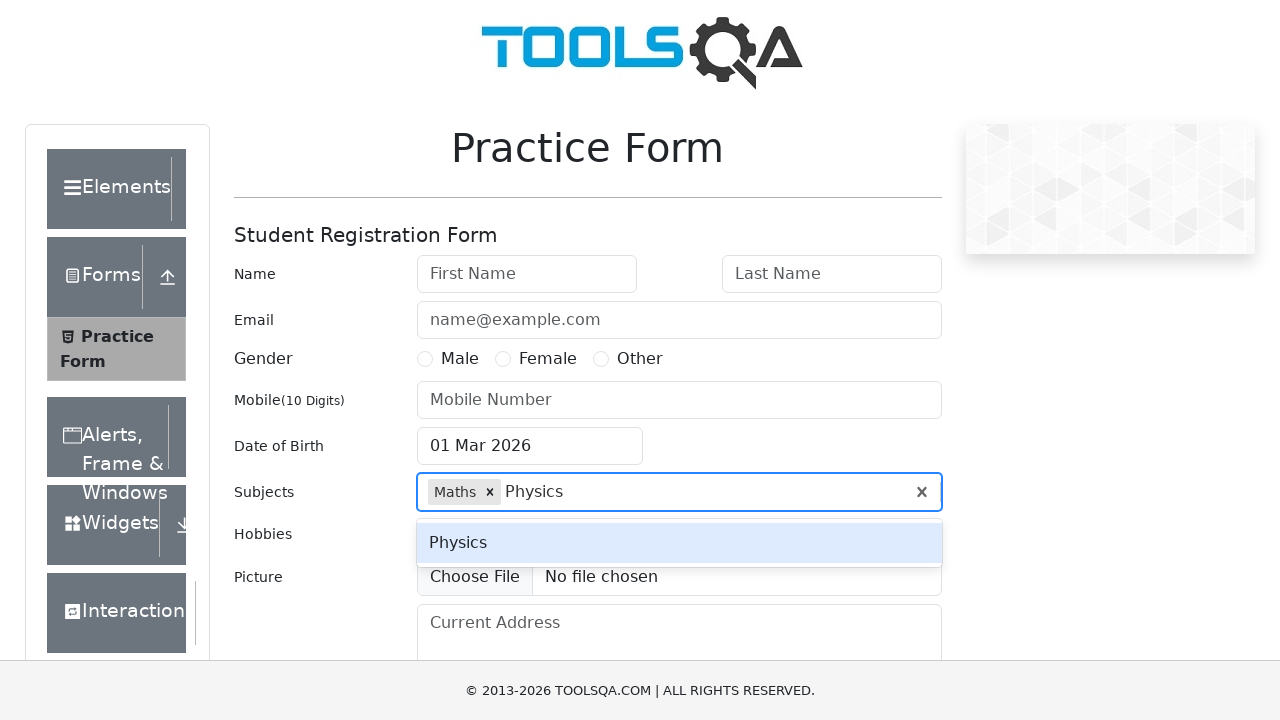

Waited for Physics dropdown option to appear
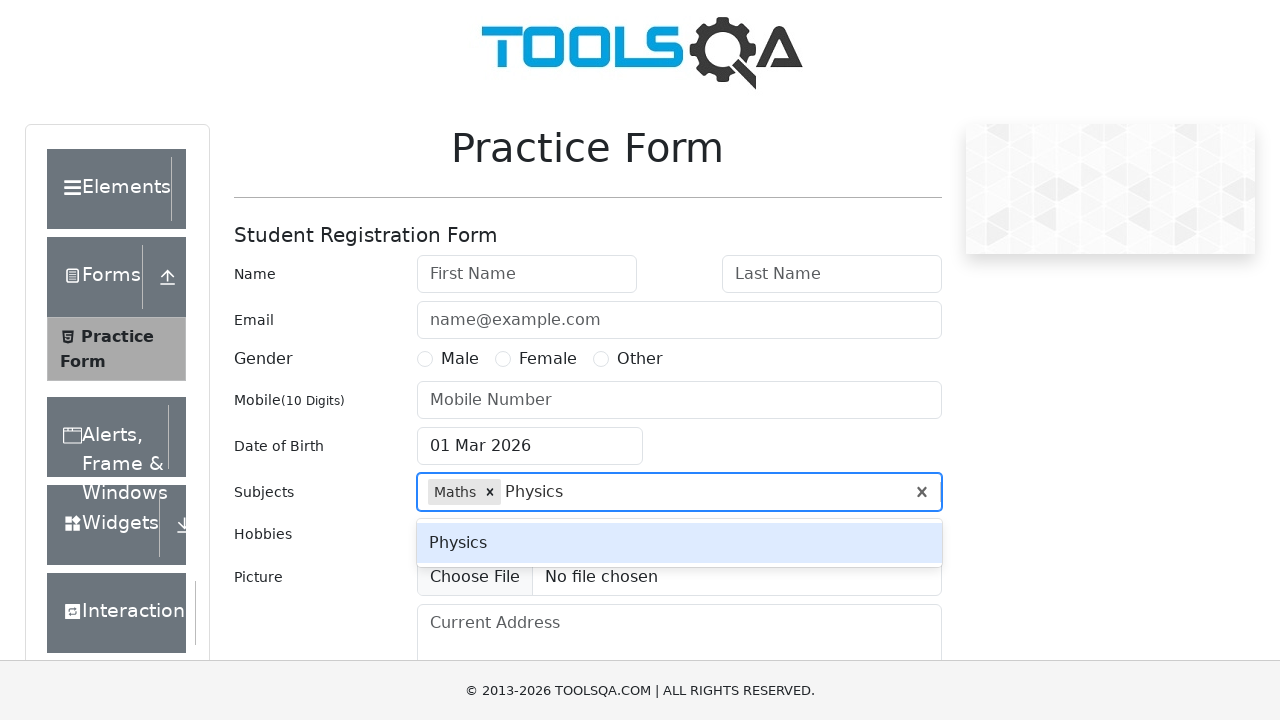

Selected 'Physics' from the dropdown at (679, 543) on #react-select-2-option-0
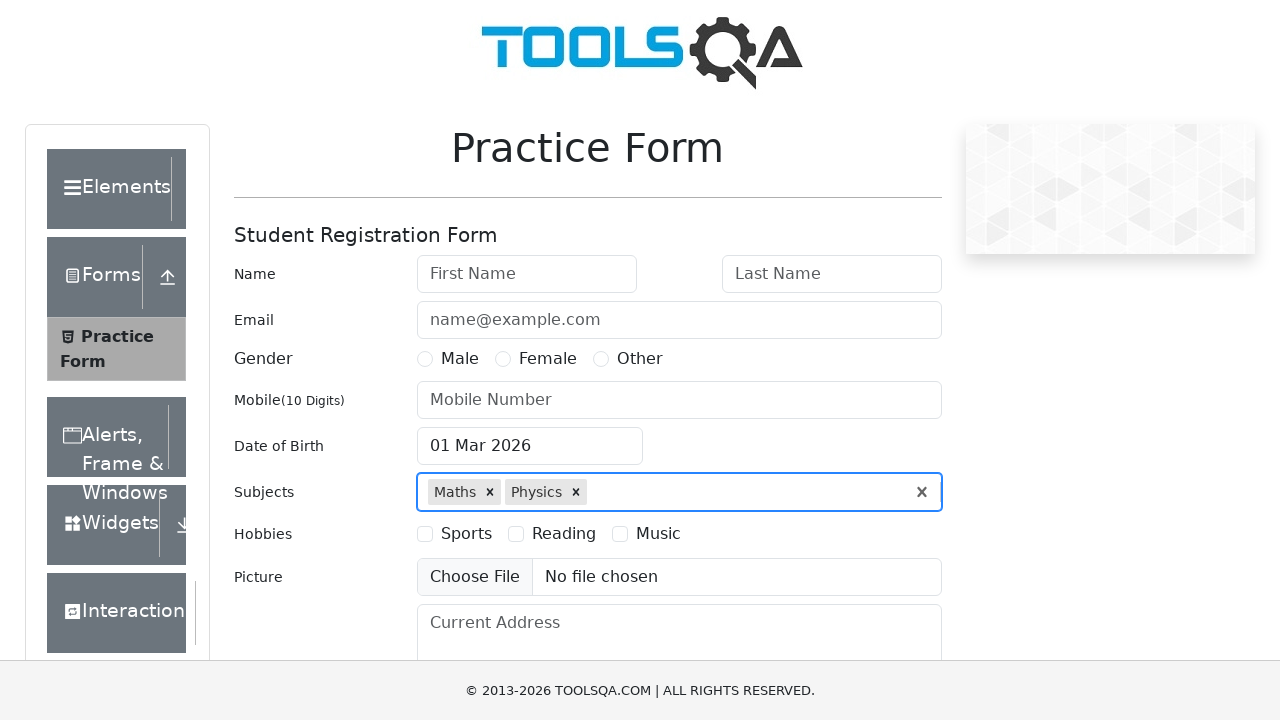

Verified both 'Maths' and 'Physics' subjects were added to the container
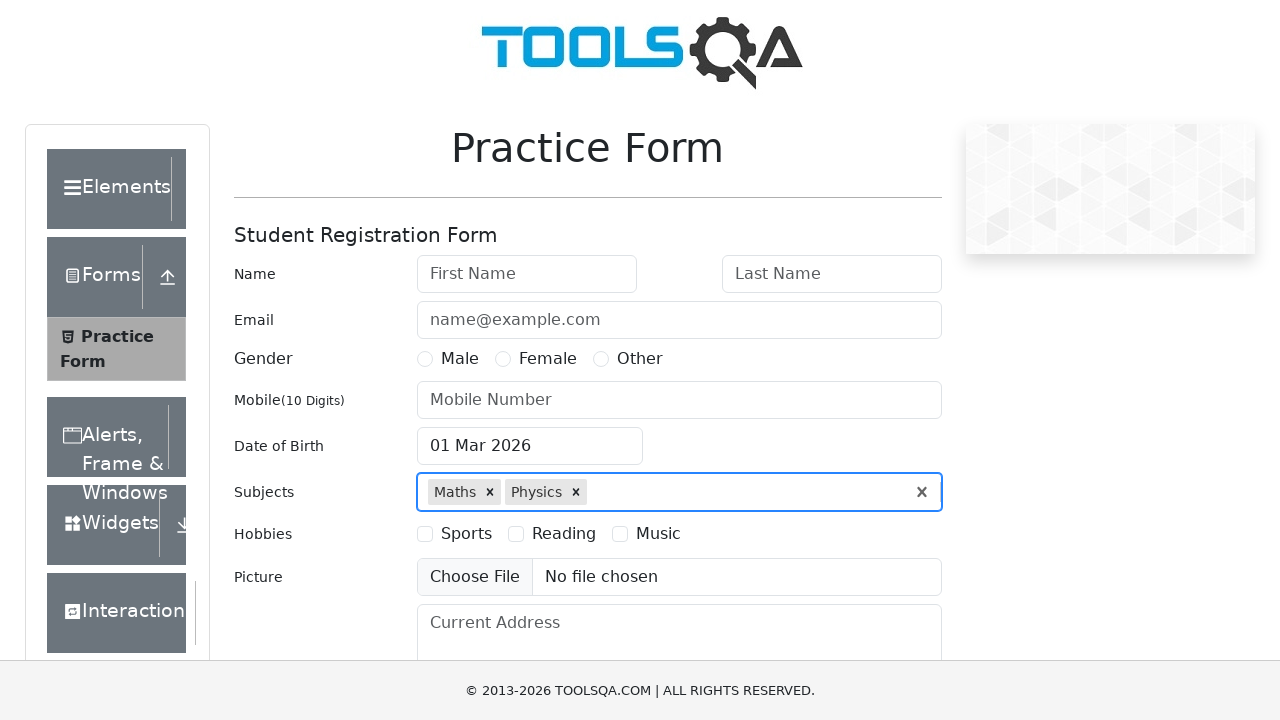

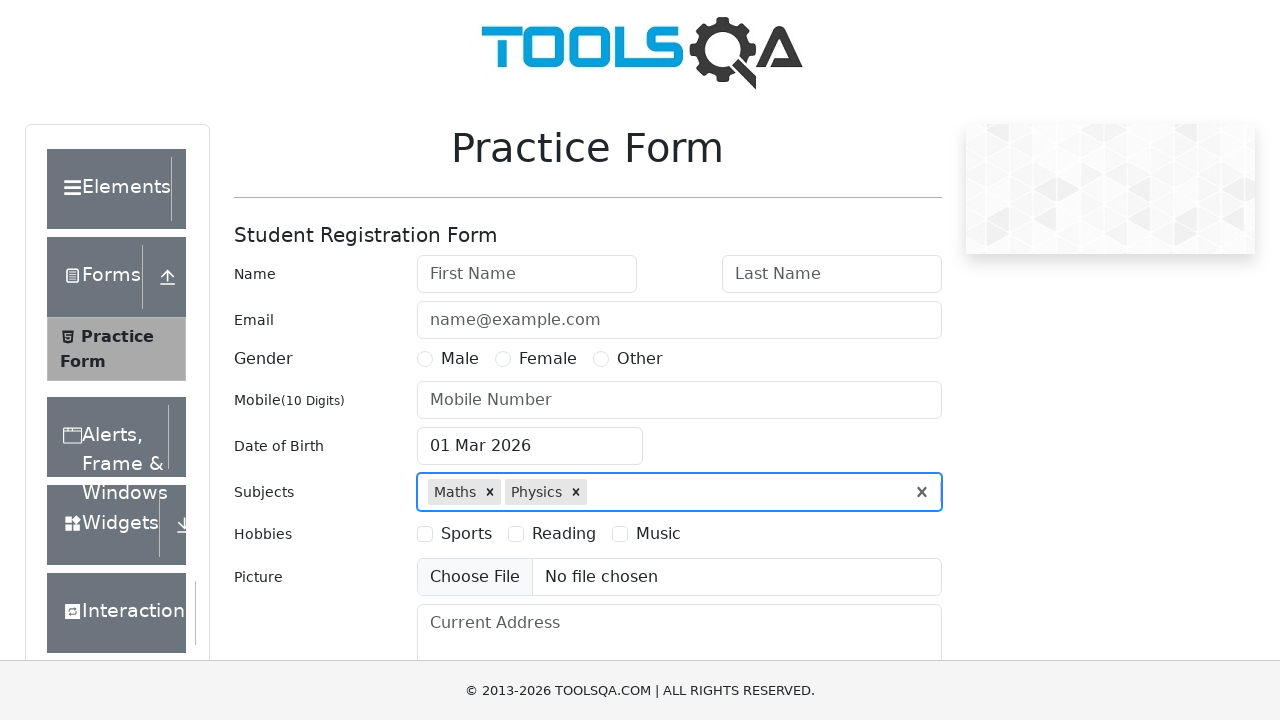